Tests that the currently applied filter is highlighted with the selected class.

Starting URL: https://demo.playwright.dev/todomvc

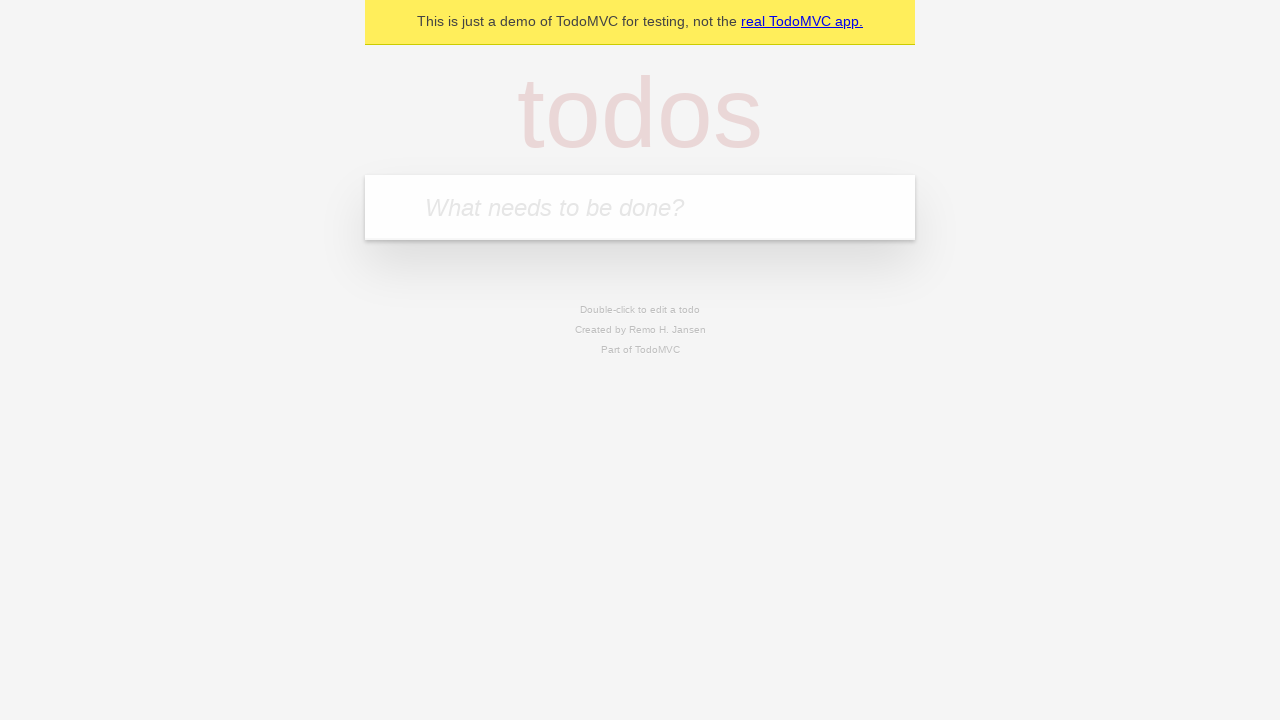

Filled new todo input with 'buy some cheese' on .new-todo
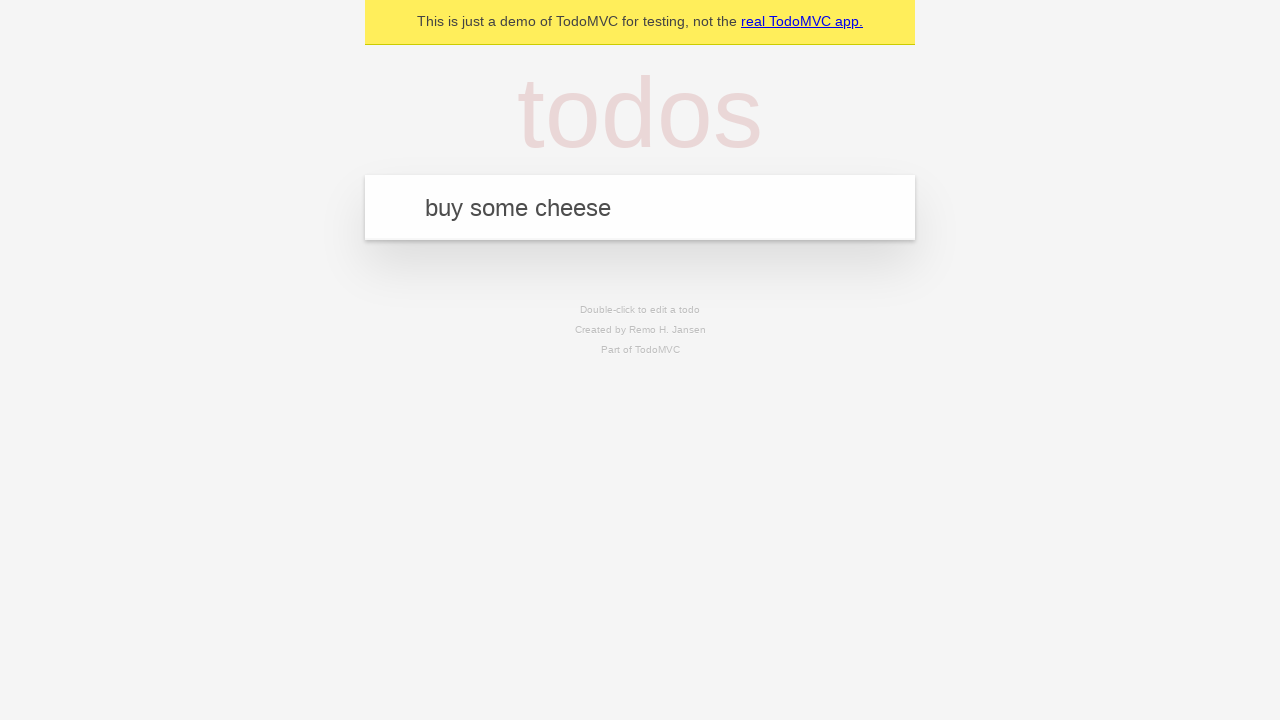

Pressed Enter to create first todo on .new-todo
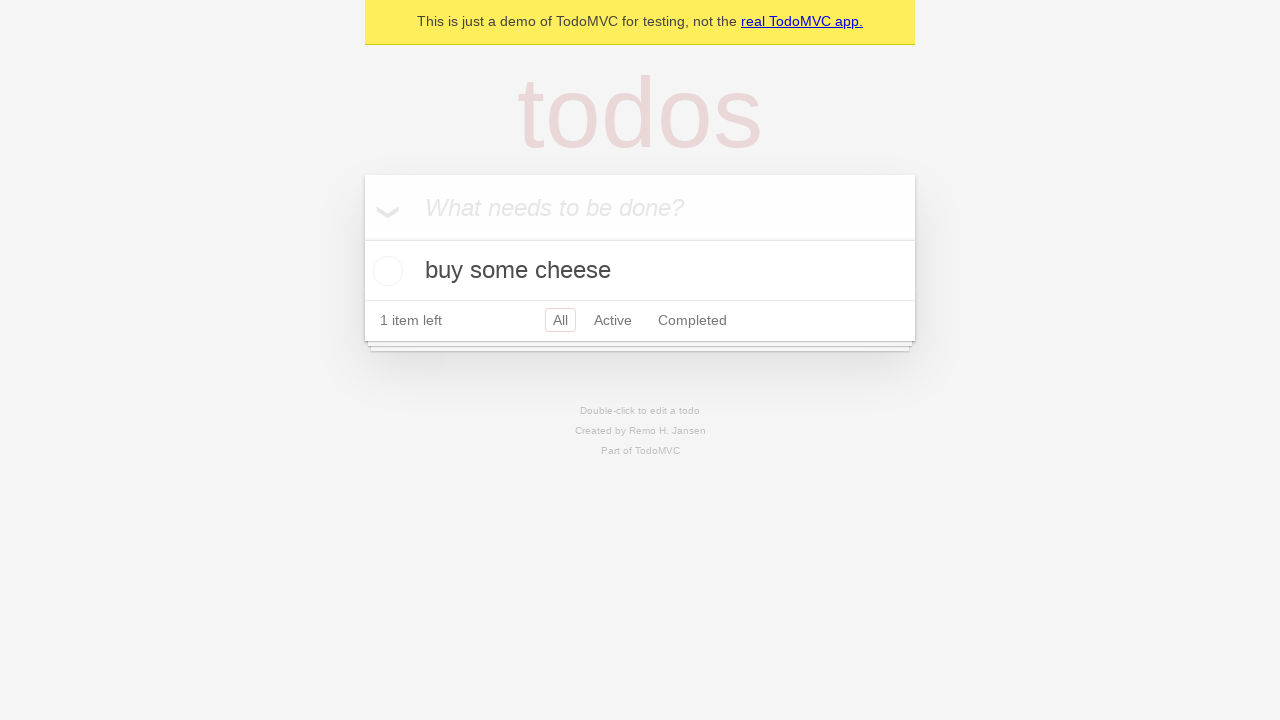

Filled new todo input with 'feed the cat' on .new-todo
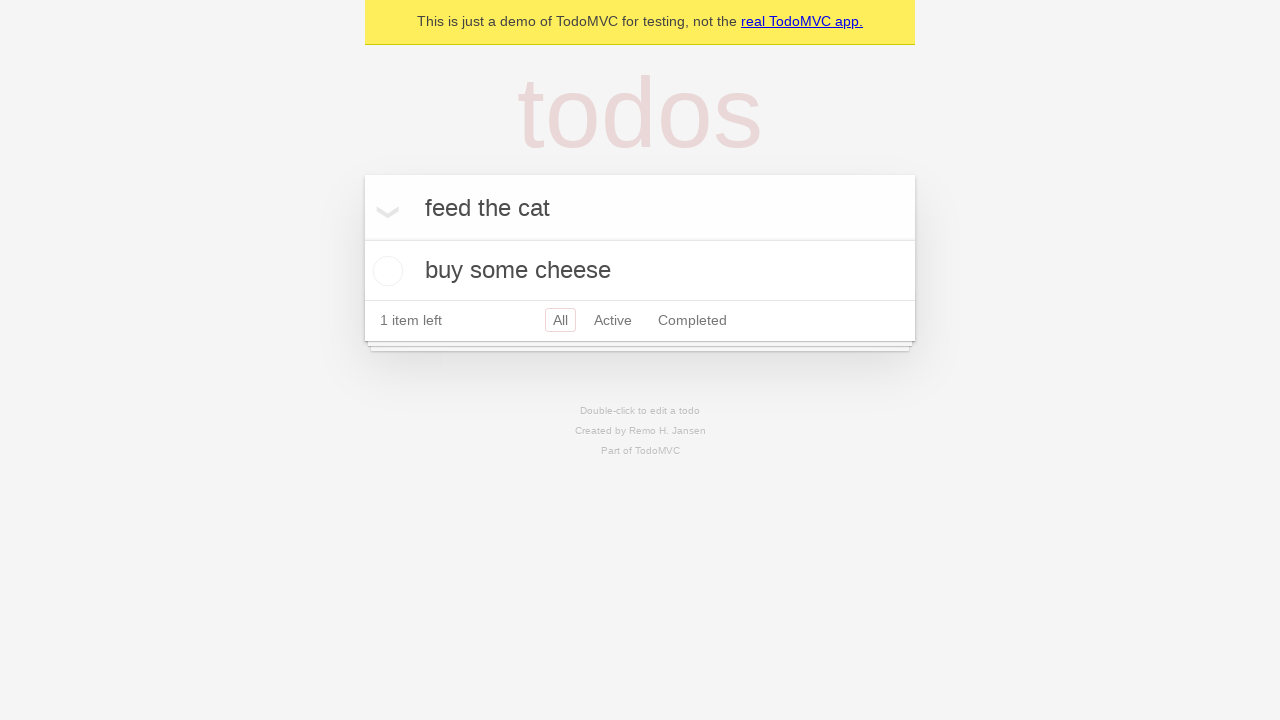

Pressed Enter to create second todo on .new-todo
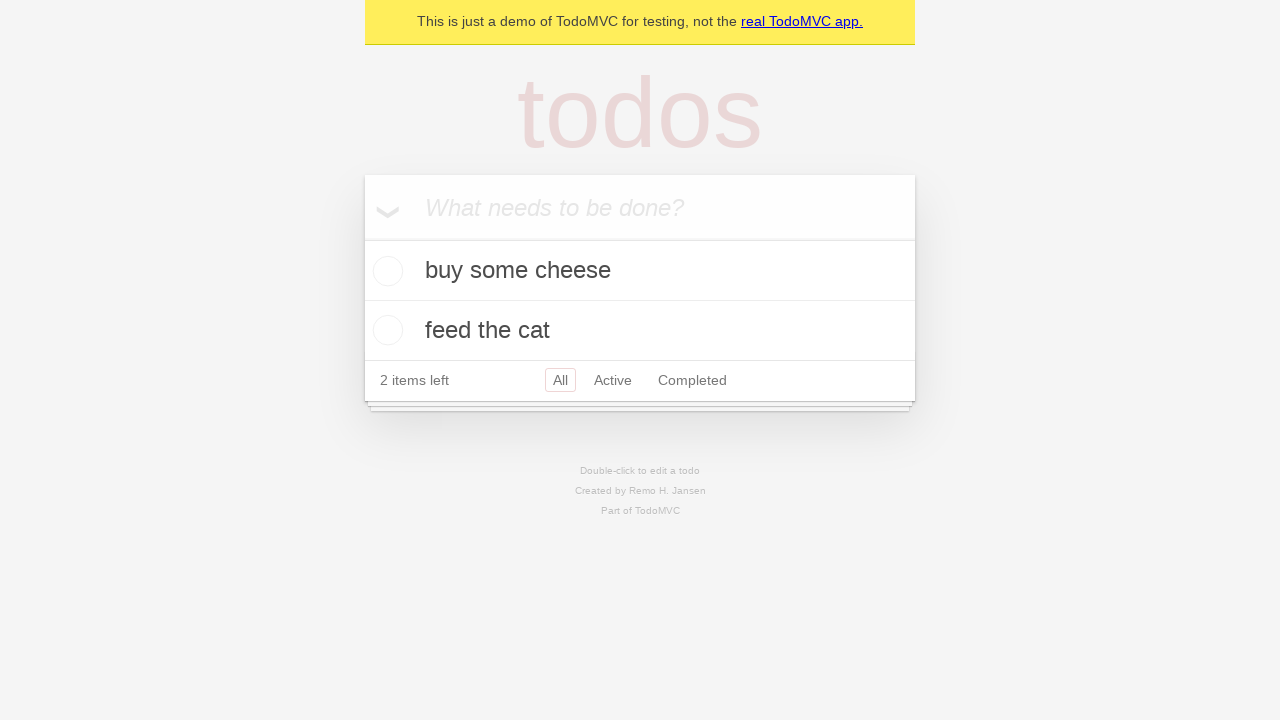

Filled new todo input with 'book a doctors appointment' on .new-todo
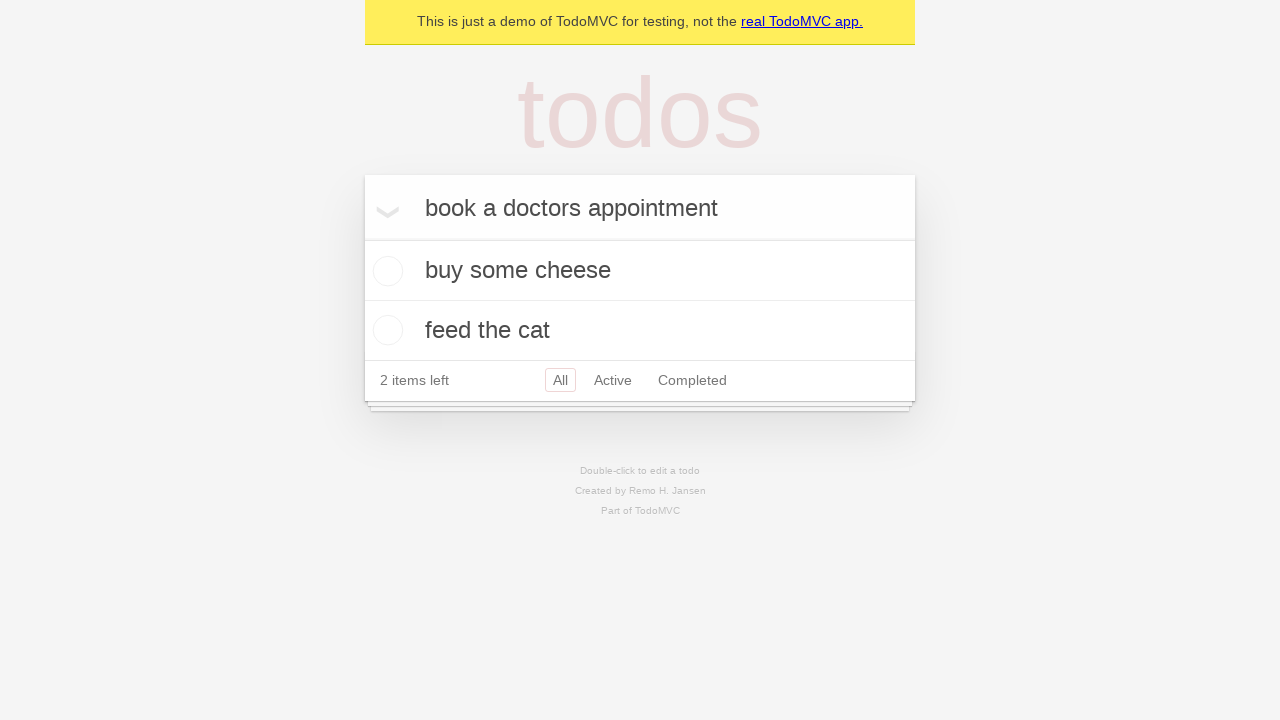

Pressed Enter to create third todo on .new-todo
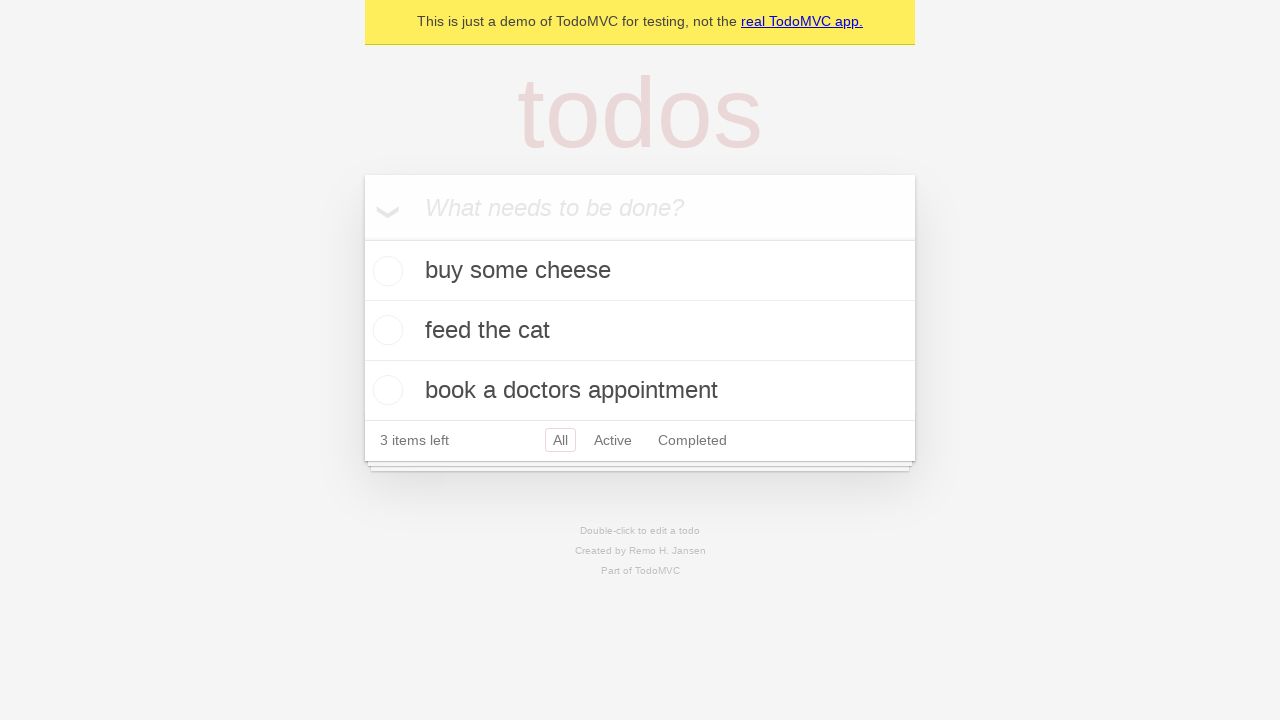

Clicked Active filter at (613, 440) on .filters >> text=Active
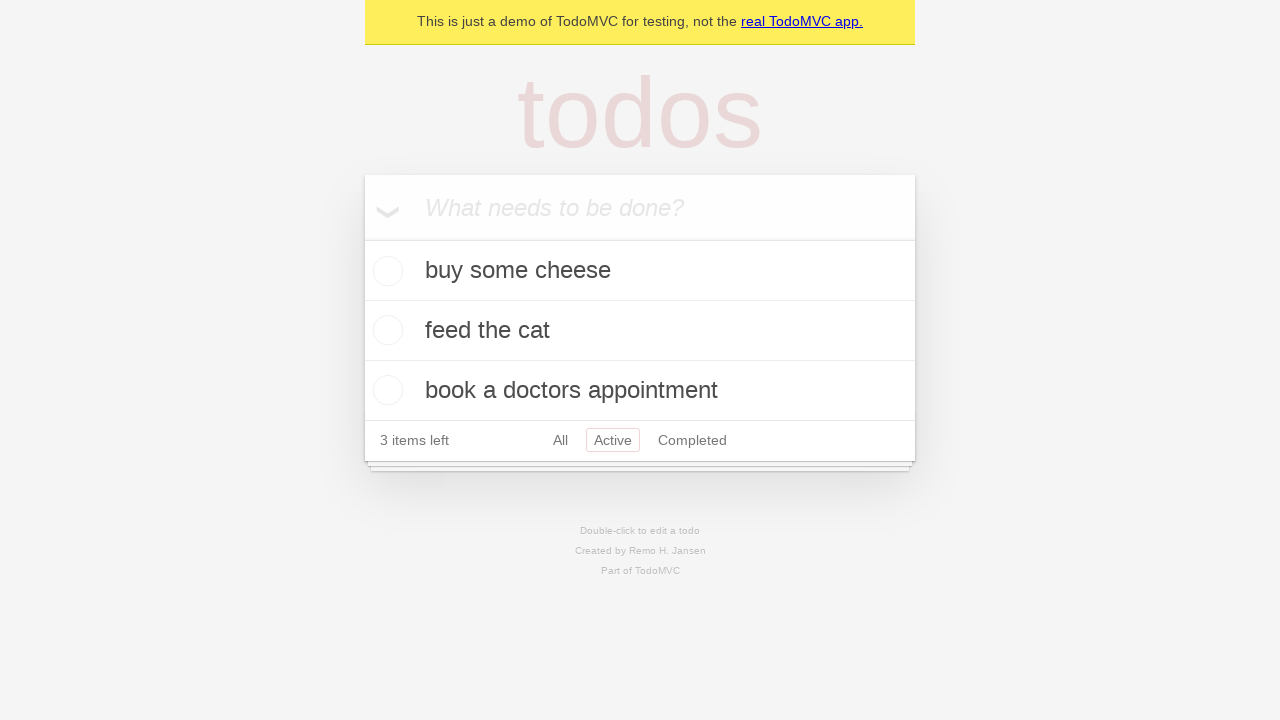

Clicked Completed filter to verify it is highlighted with selected class at (692, 440) on .filters >> text=Completed
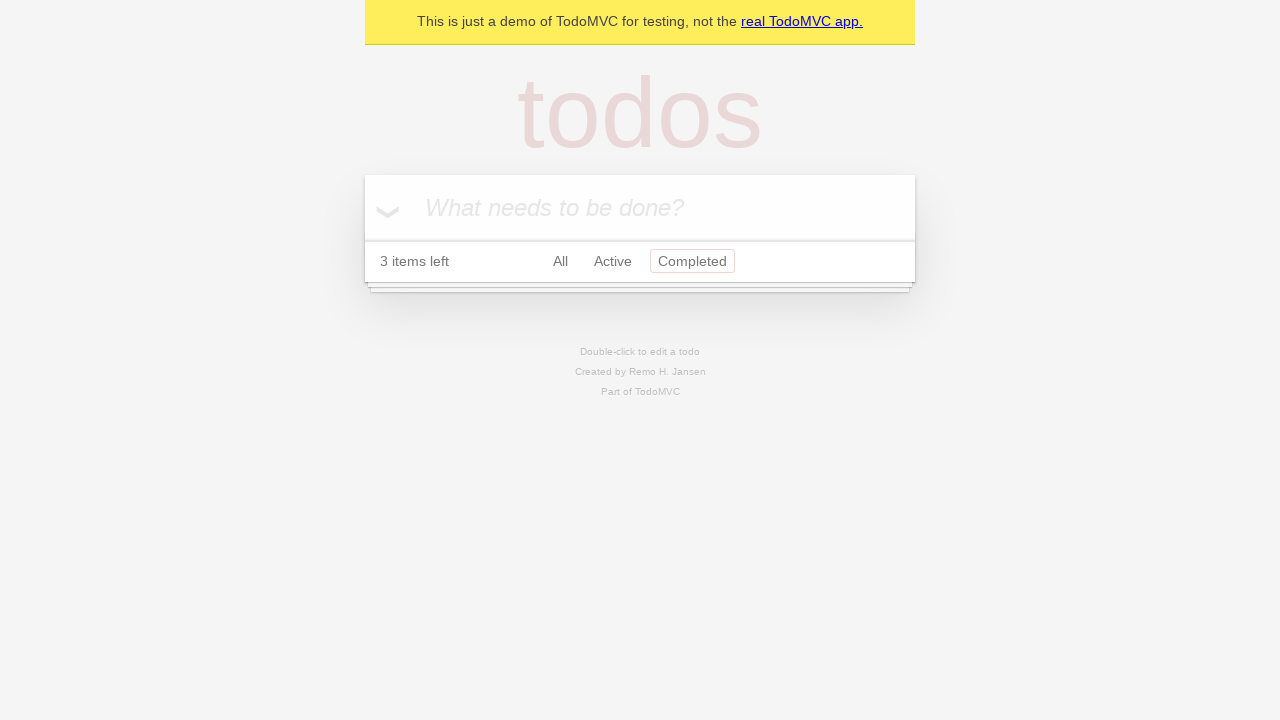

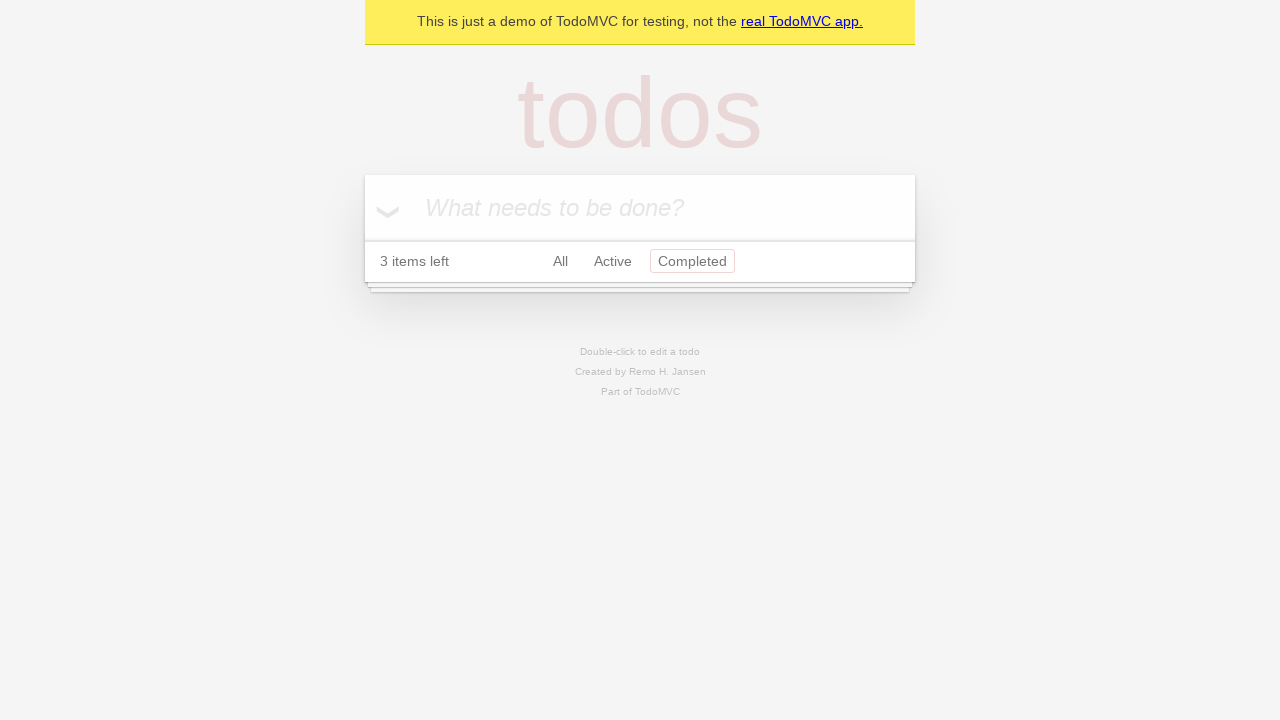